Tests scrolling the viewport by a given amount (200 pixels vertically).

Starting URL: https://crossbrowsertesting.github.io/selenium_example_page.html

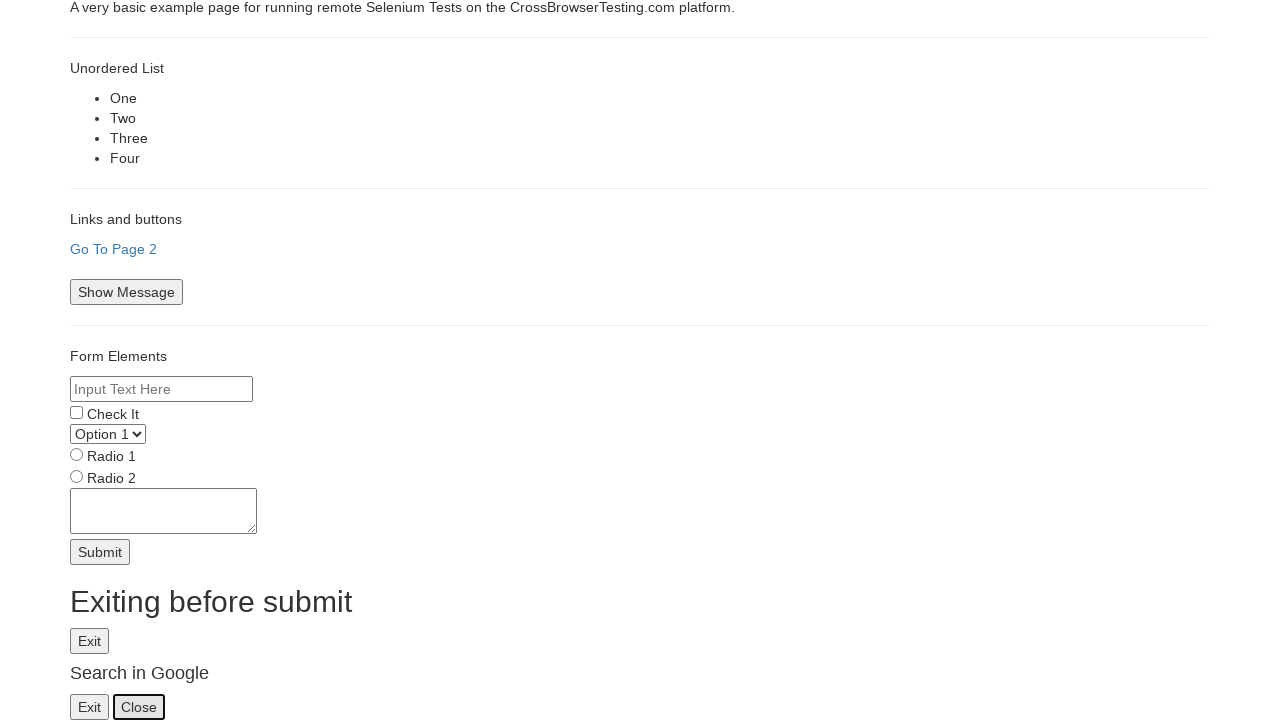

Set viewport size to 500x400 pixels
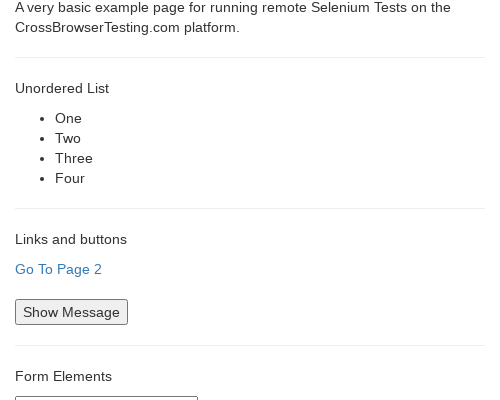

Scrolled viewport down by 200 pixels vertically
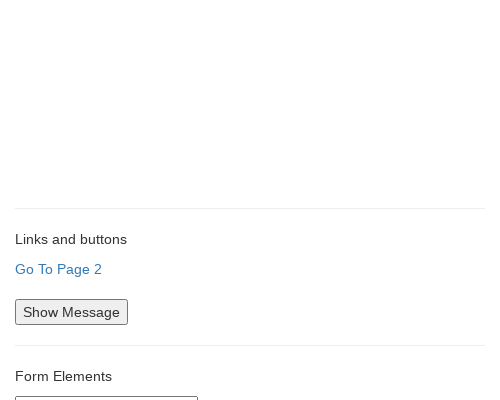

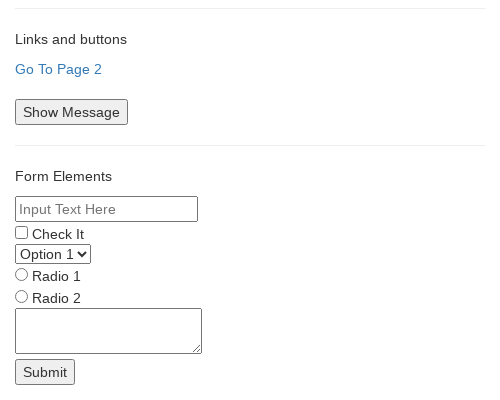